Tests form submission with various input types (password, checkbox, radio, dropdown) and then navigates to shop page to add a Nokia Edge product to cart

Starting URL: https://rahulshettyacademy.com/angularpractice/

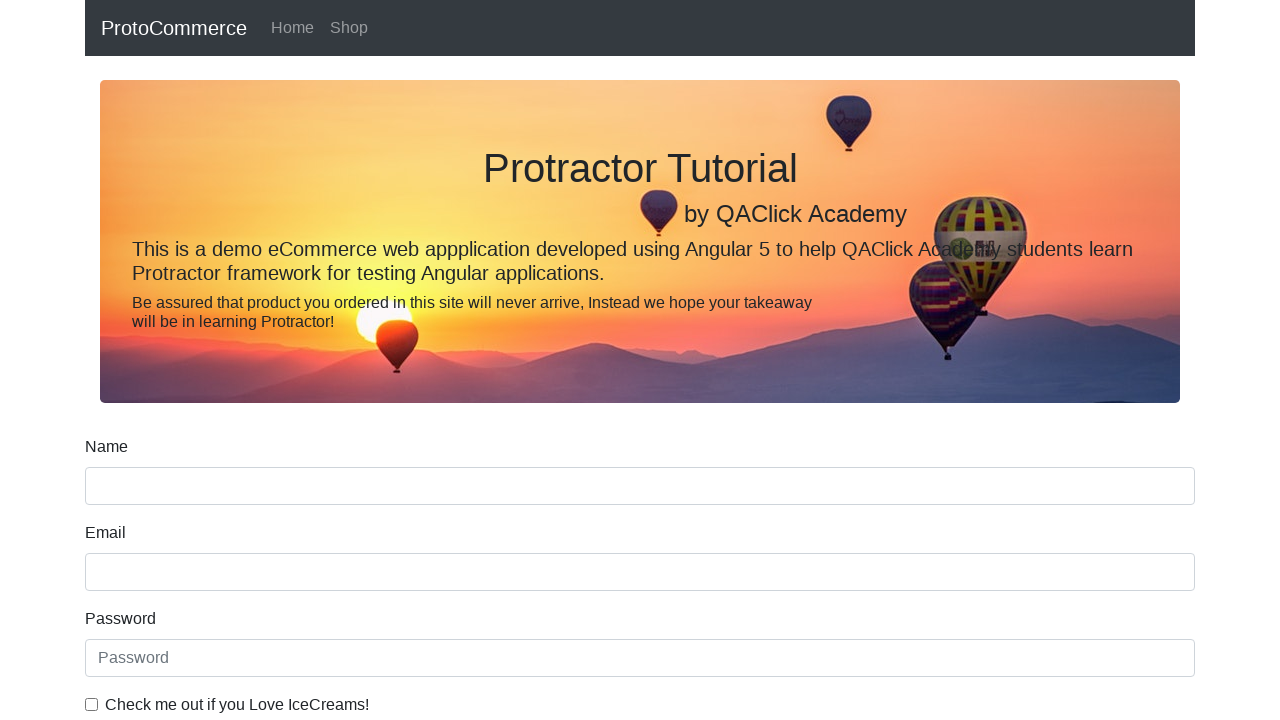

Filled password field with 'learning123' on internal:attr=[placeholder="Password"i]
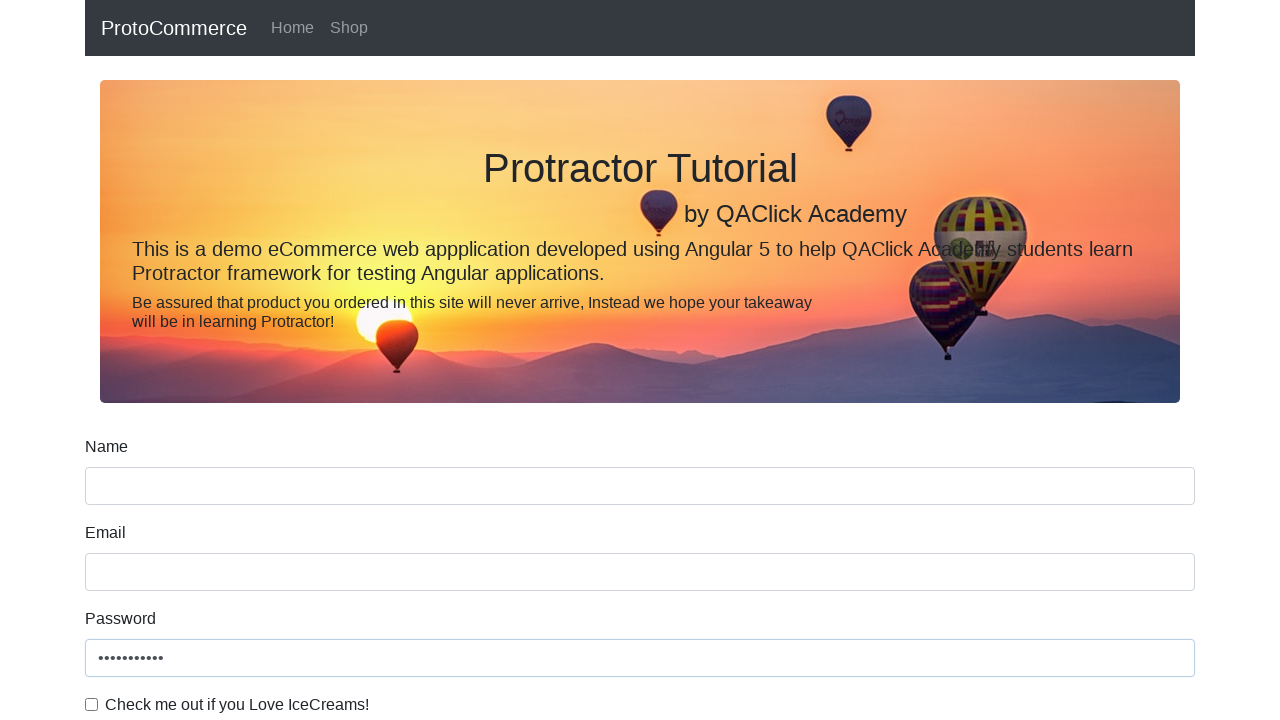

Clicked ice cream checkbox at (92, 704) on internal:label="Check me out if you Love IceCreams!"i
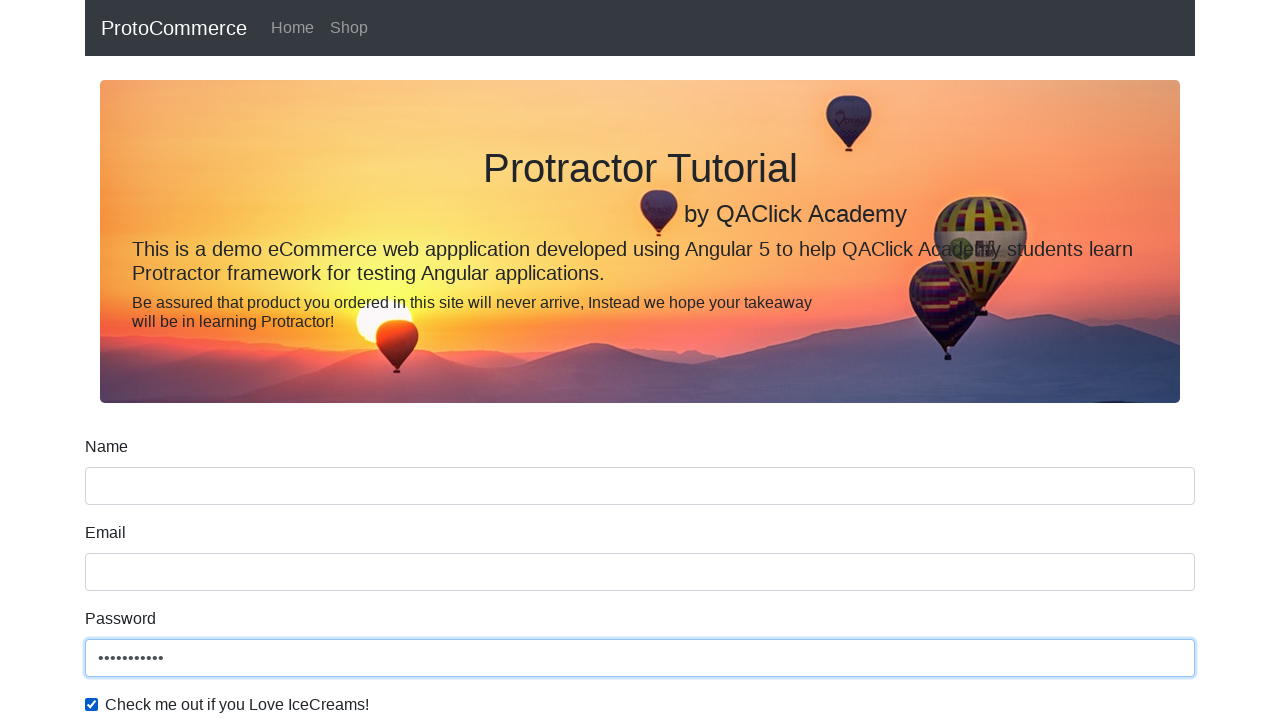

Selected Employed radio button at (326, 360) on internal:label="Employed"i
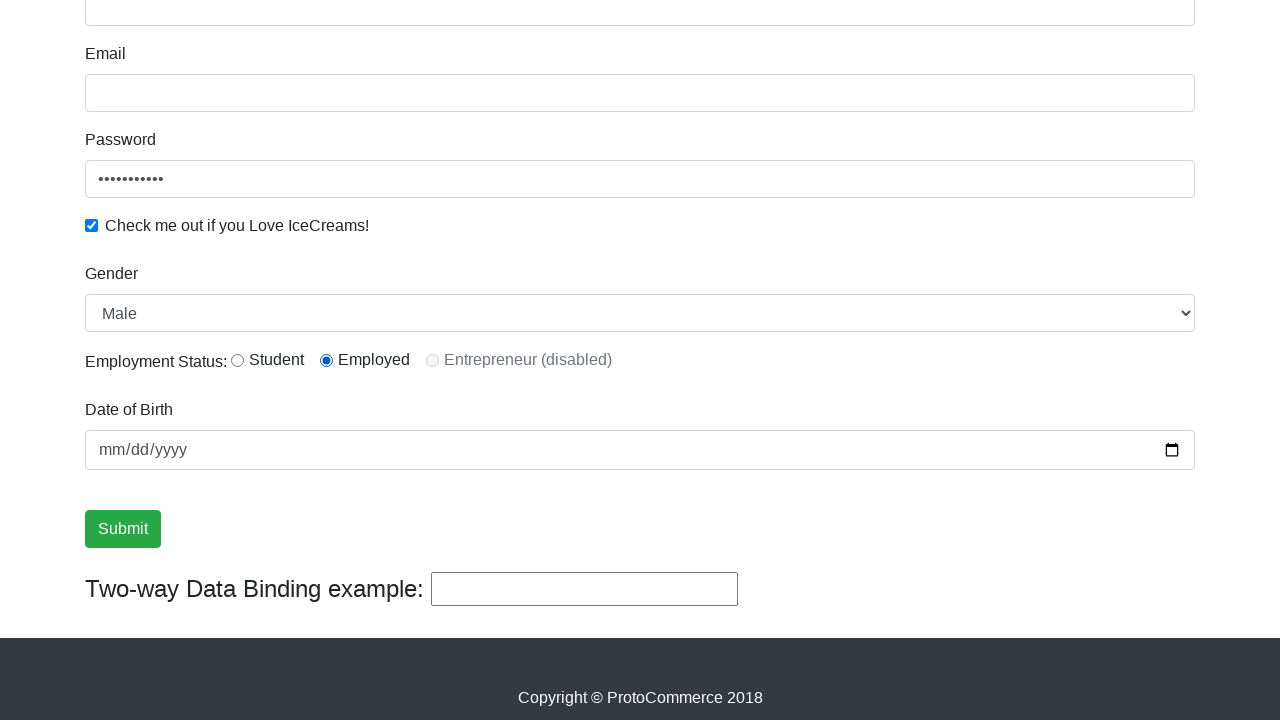

Selected Female from Gender dropdown on internal:label="Gender"i
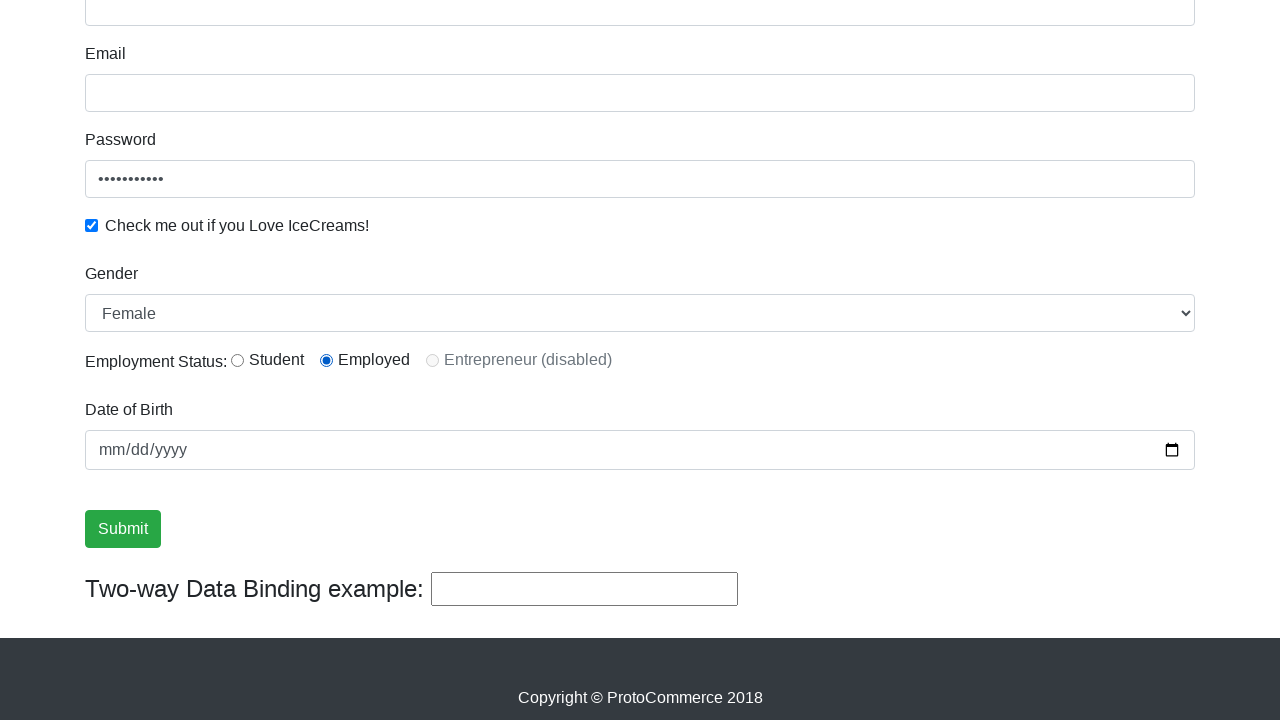

Clicked Submit button at (123, 529) on internal:role=button[name="Submit"i]
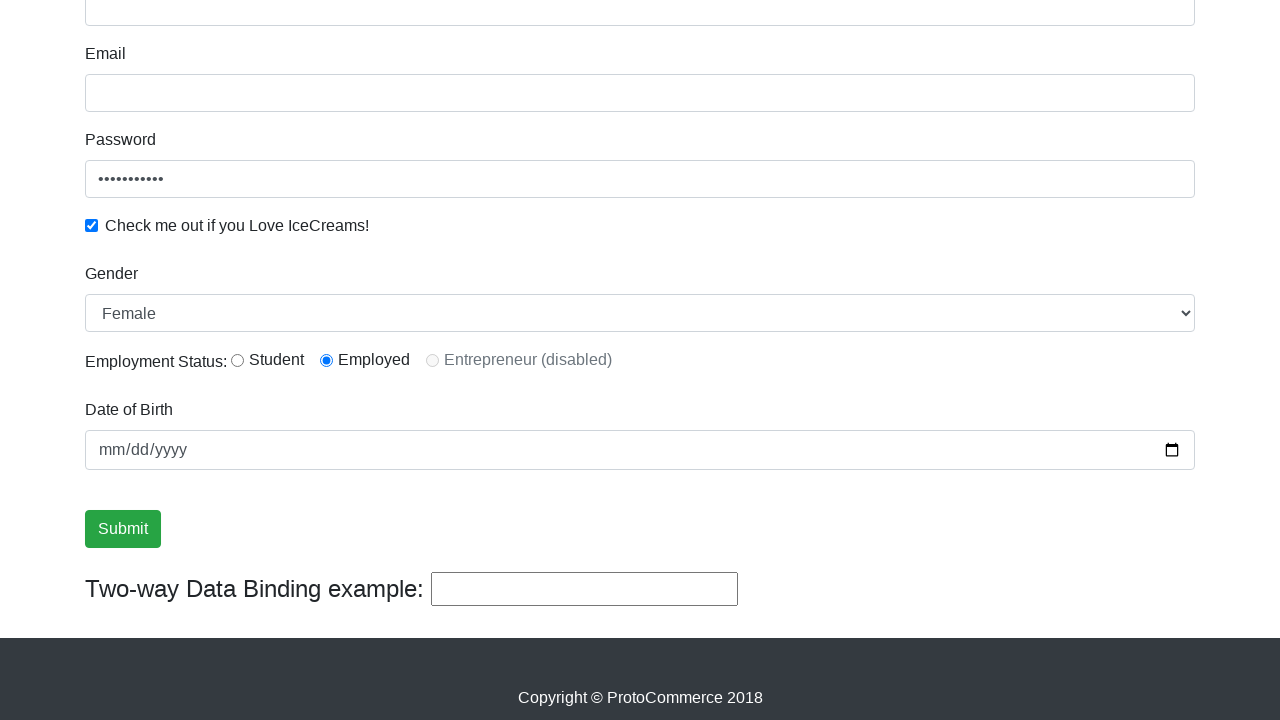

Success message appeared confirming form submission
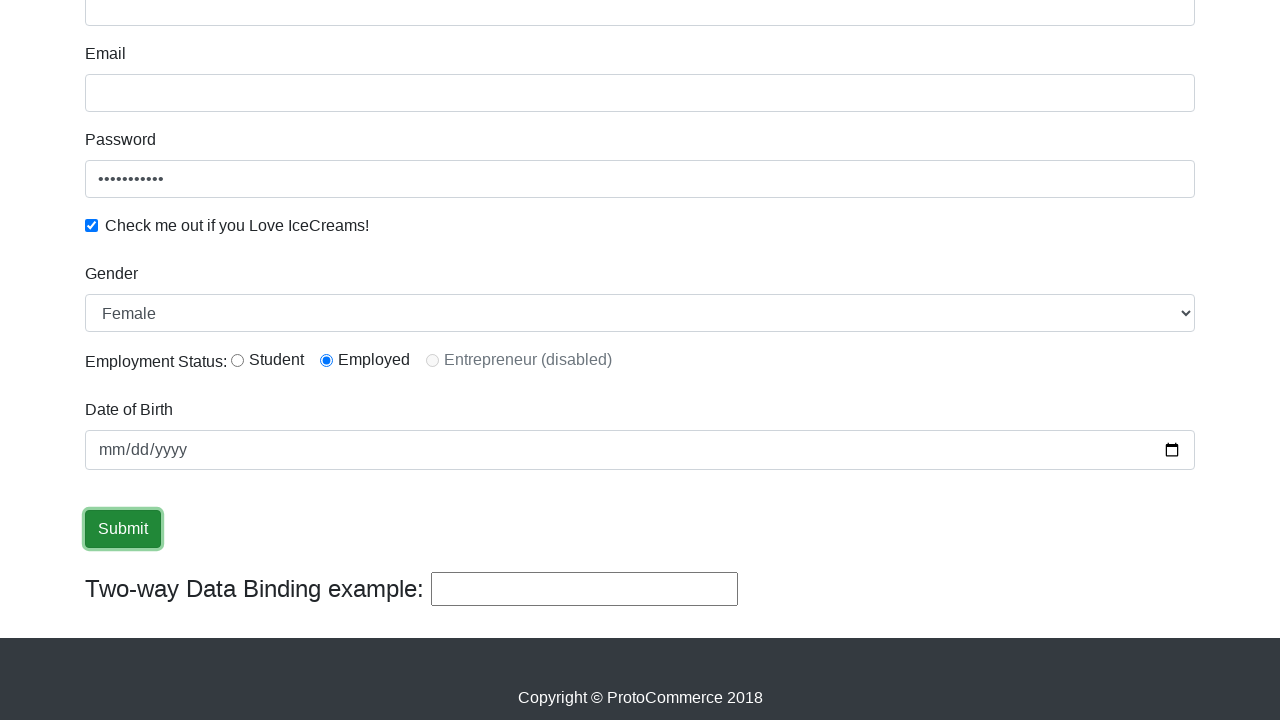

Clicked Shop link to navigate to shop page at (349, 28) on internal:role=link[name="Shop"i]
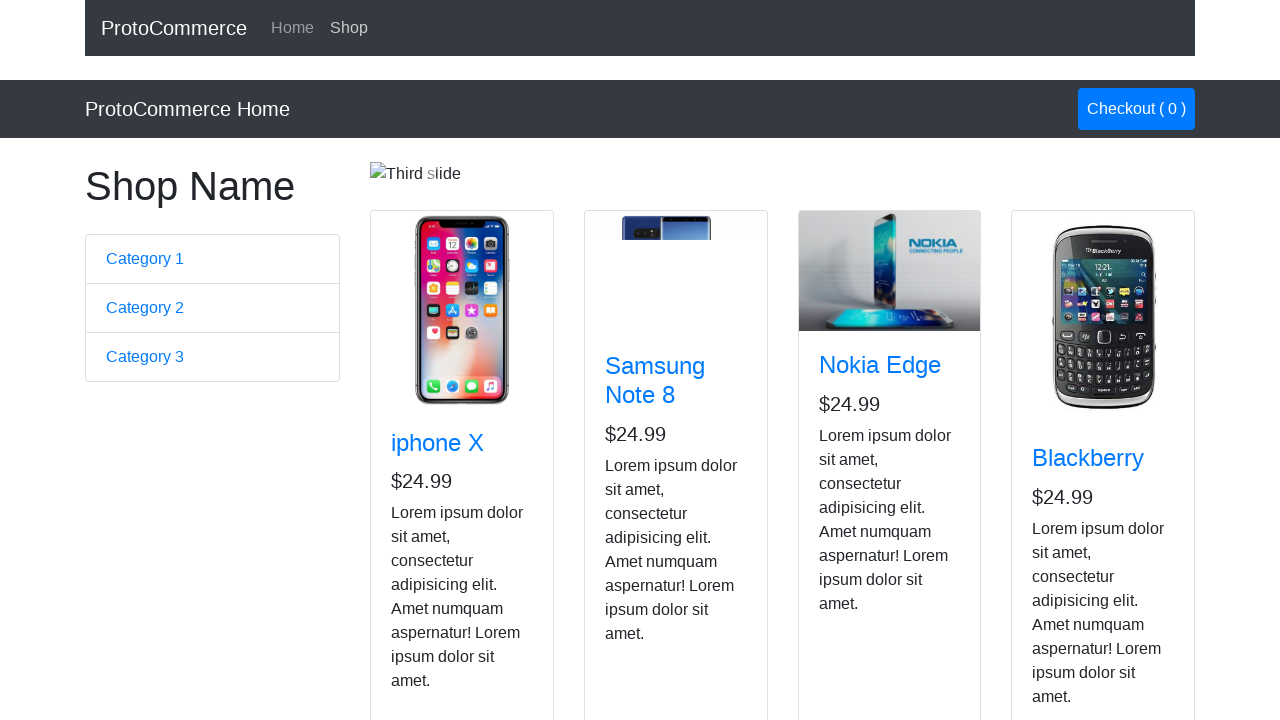

Added Nokia Edge product to cart at (854, 528) on app-card >> internal:has-text="Nokia Edge"i >> internal:role=button[name="Add "i
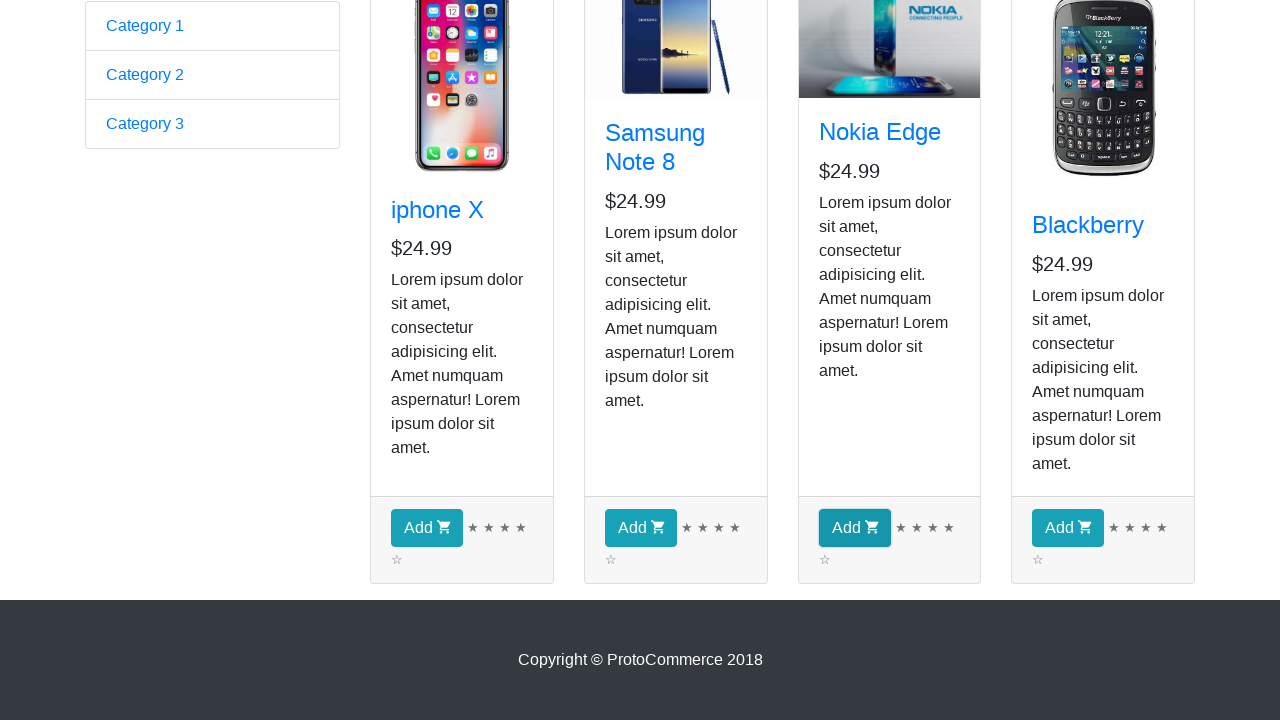

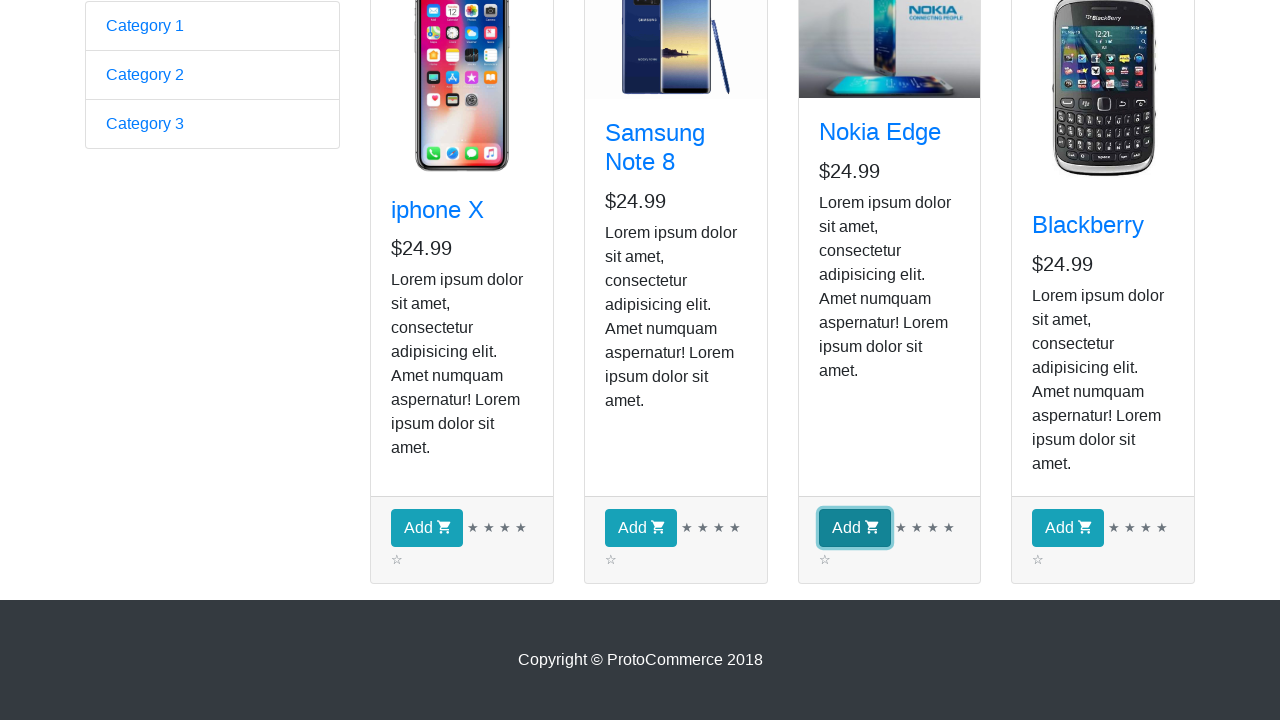